Tests adding 10 elements on the Add/Remove Elements page by clicking the Add Element button 10 times.

Starting URL: https://the-internet.herokuapp.com/add_remove_elements/

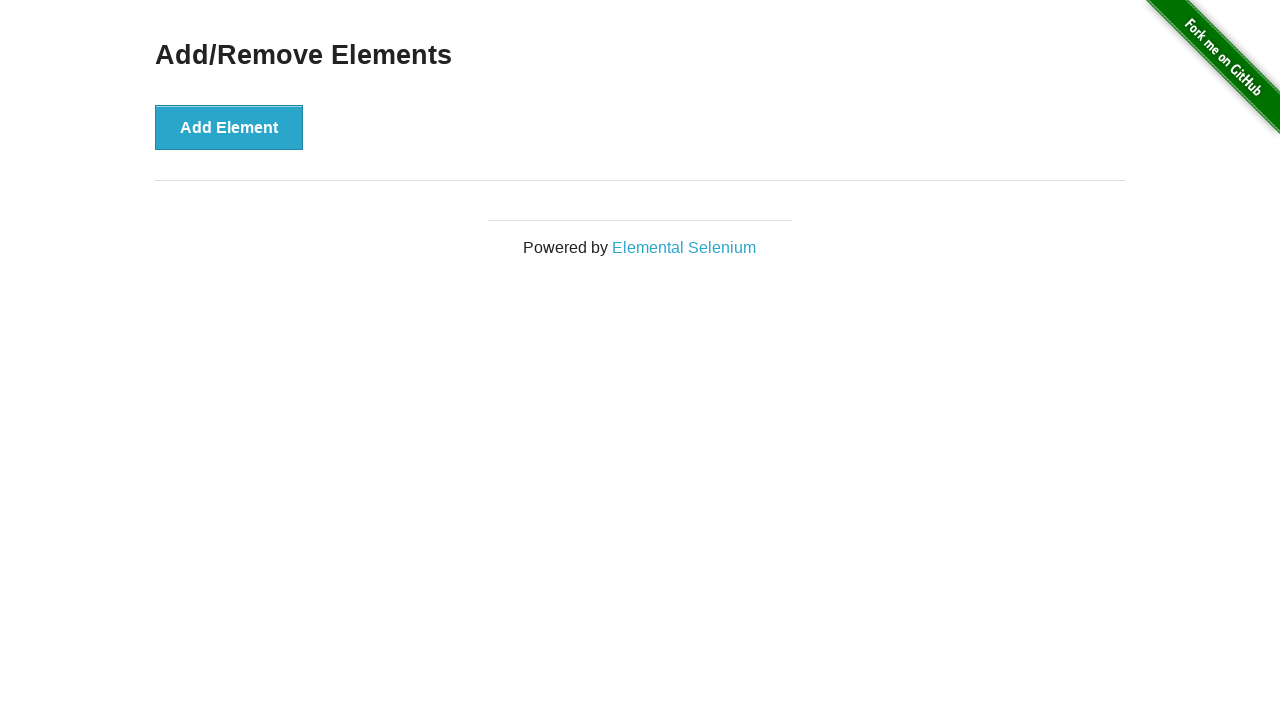

Clicked Add Element button at (229, 127) on xpath=//button[text()='Add Element']
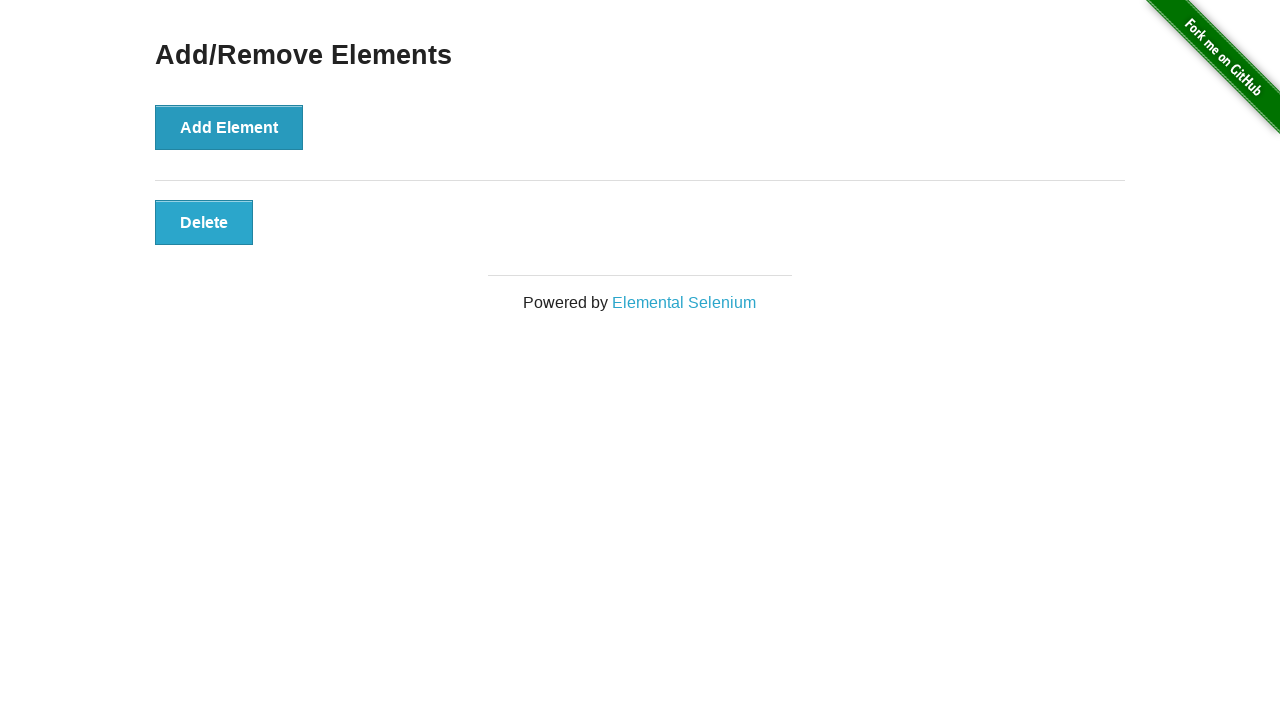

Clicked Add Element button at (229, 127) on xpath=//button[text()='Add Element']
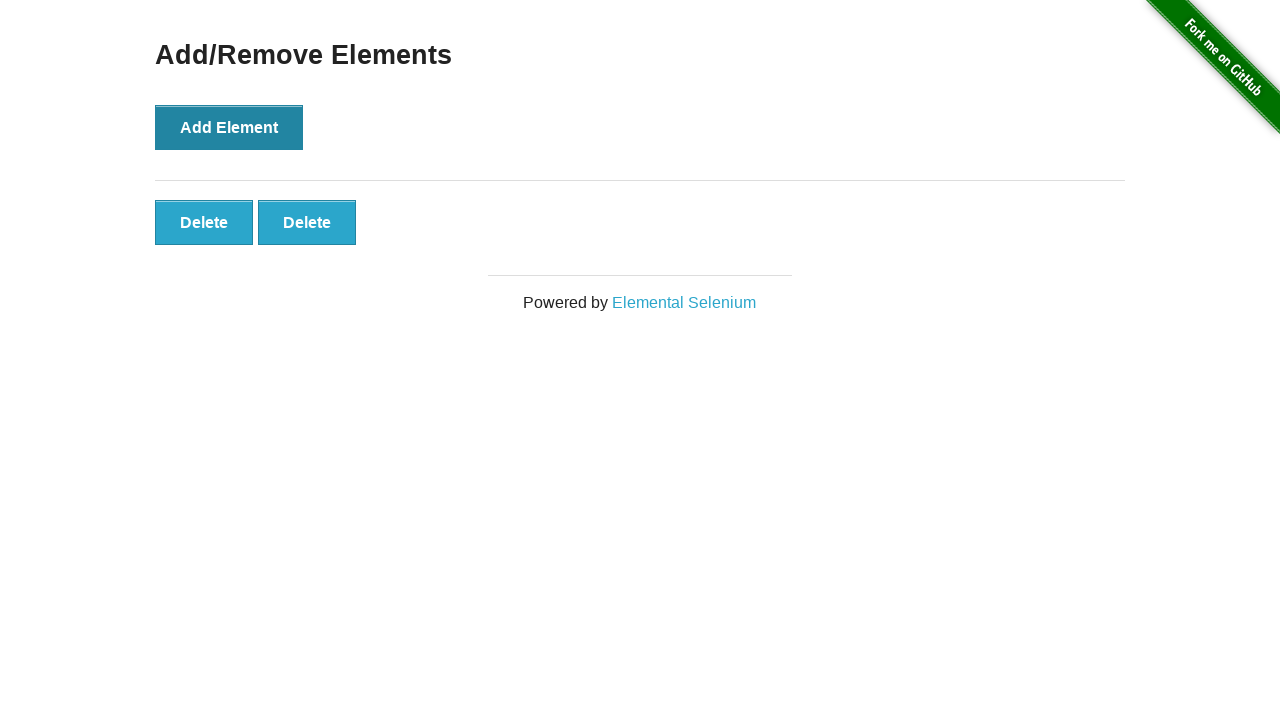

Clicked Add Element button at (229, 127) on xpath=//button[text()='Add Element']
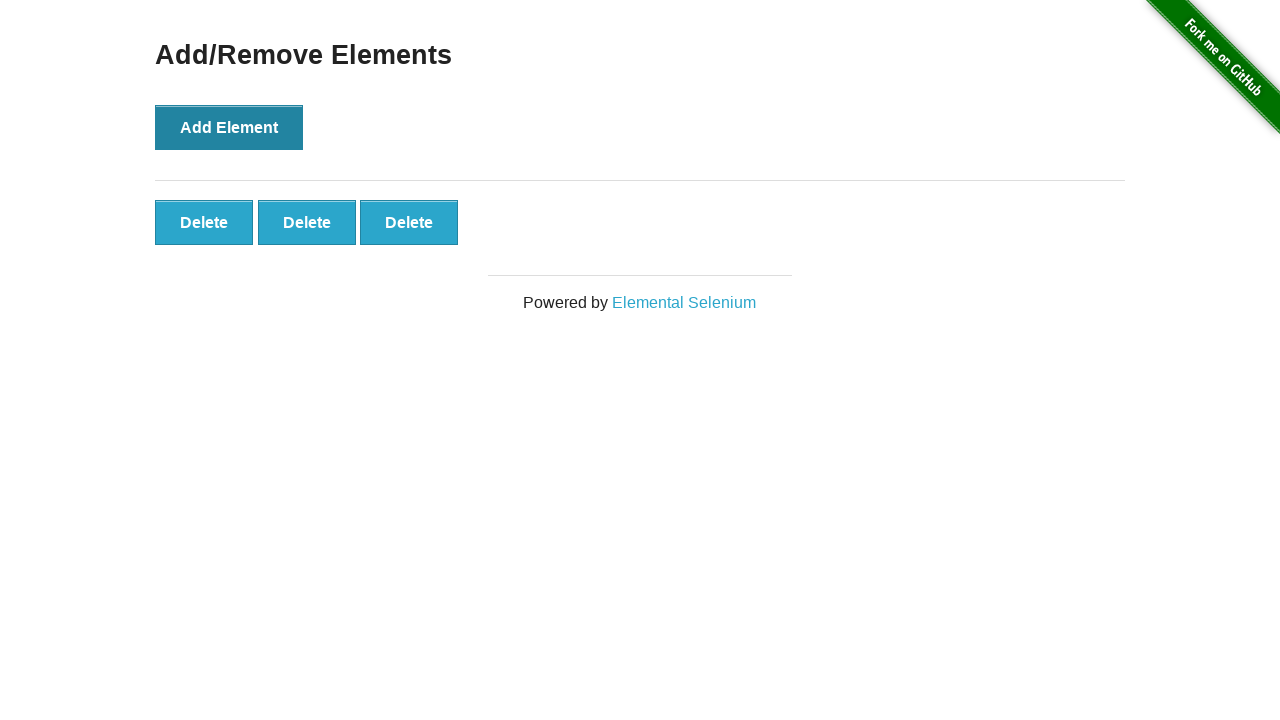

Clicked Add Element button at (229, 127) on xpath=//button[text()='Add Element']
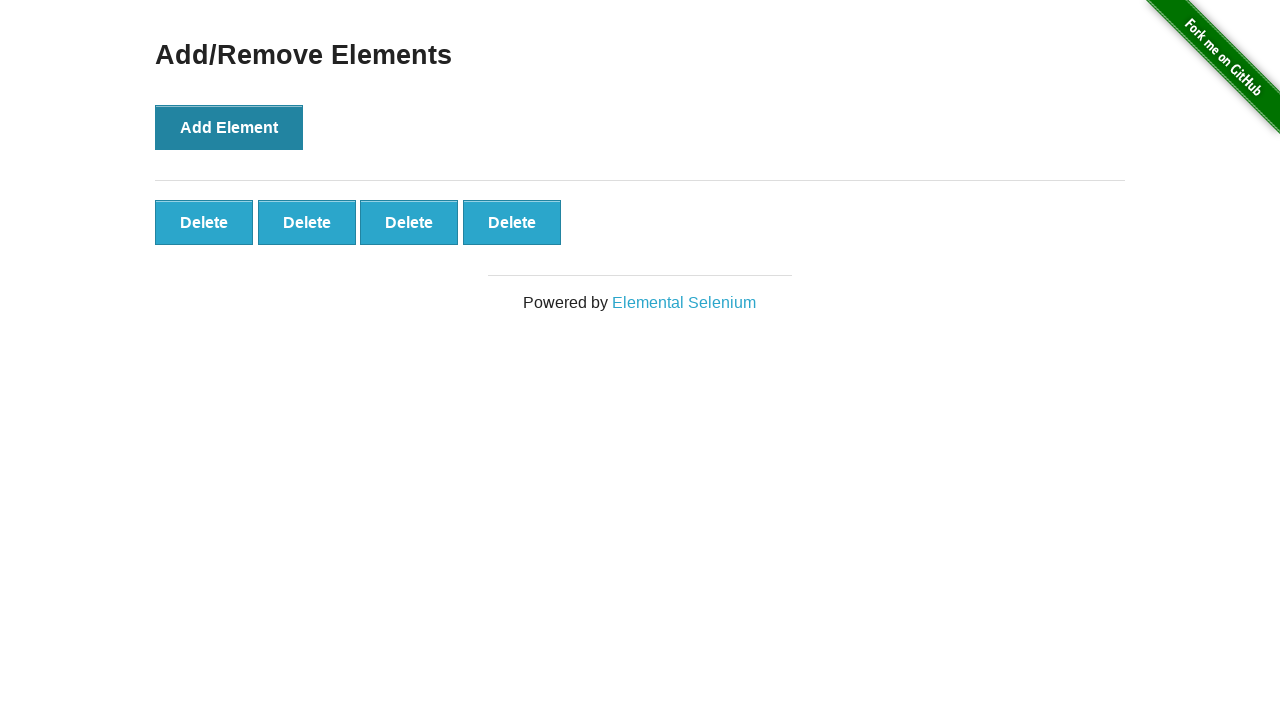

Clicked Add Element button at (229, 127) on xpath=//button[text()='Add Element']
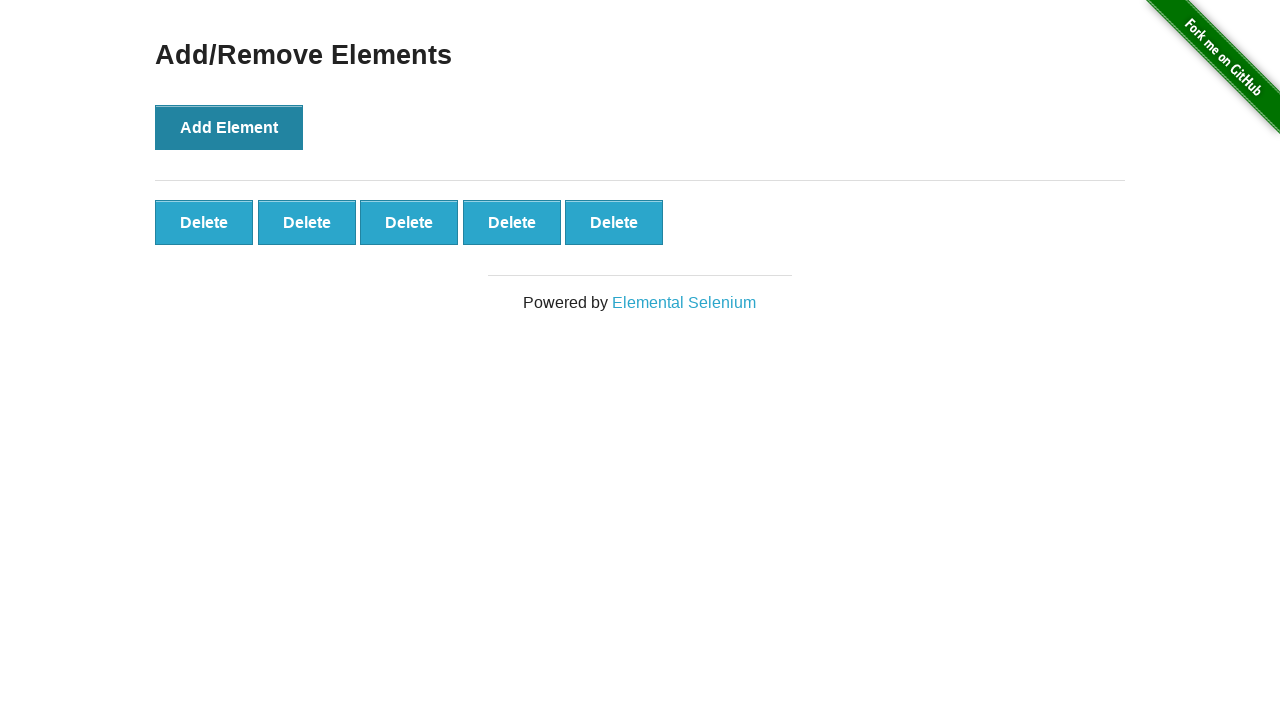

Clicked Add Element button at (229, 127) on xpath=//button[text()='Add Element']
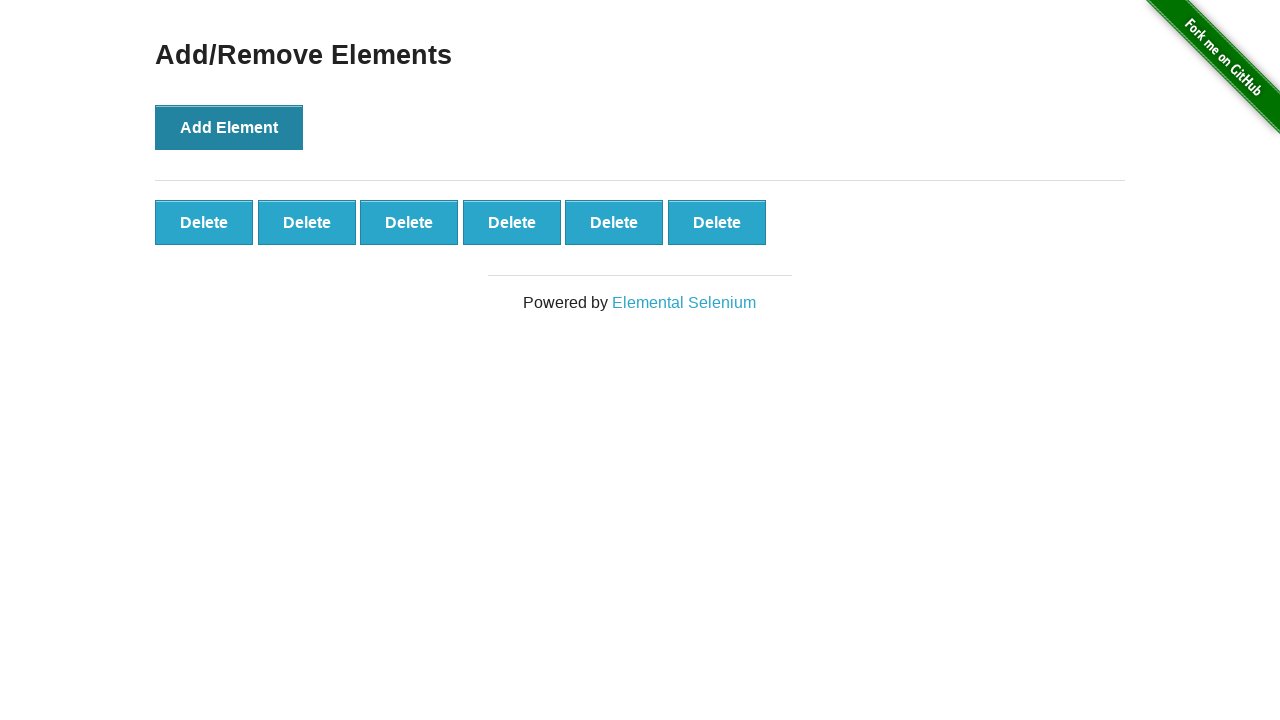

Clicked Add Element button at (229, 127) on xpath=//button[text()='Add Element']
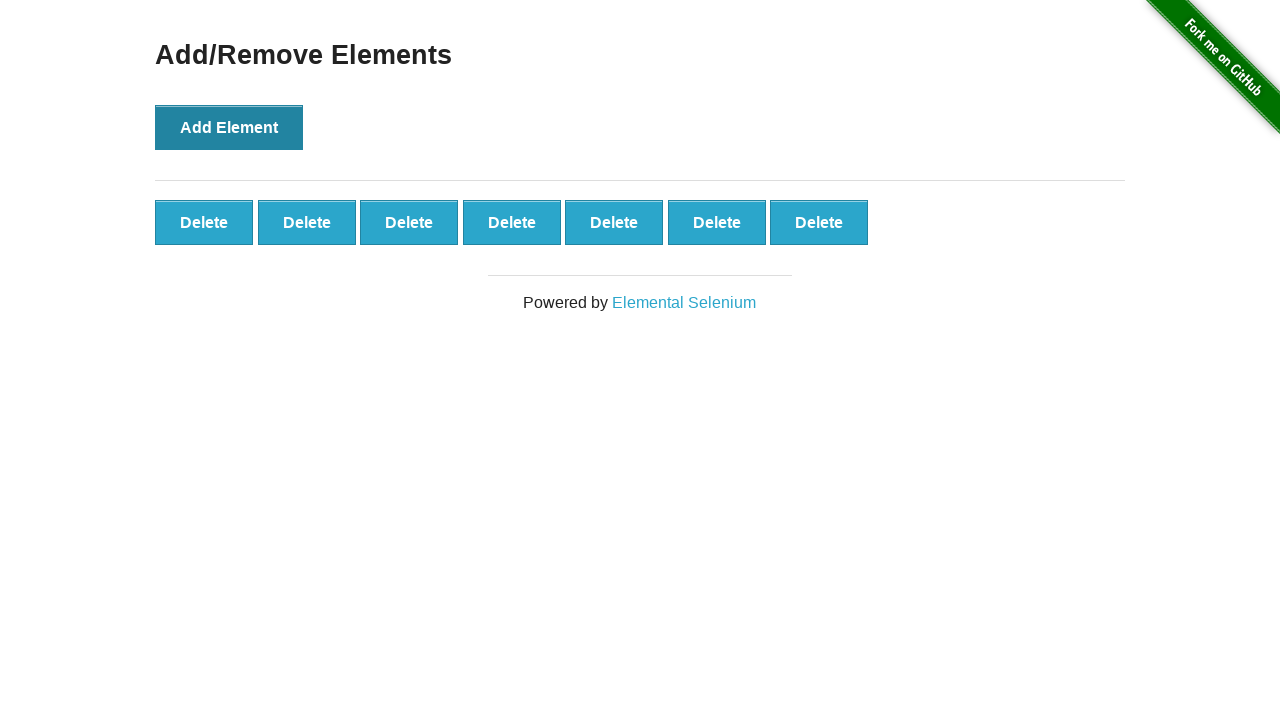

Clicked Add Element button at (229, 127) on xpath=//button[text()='Add Element']
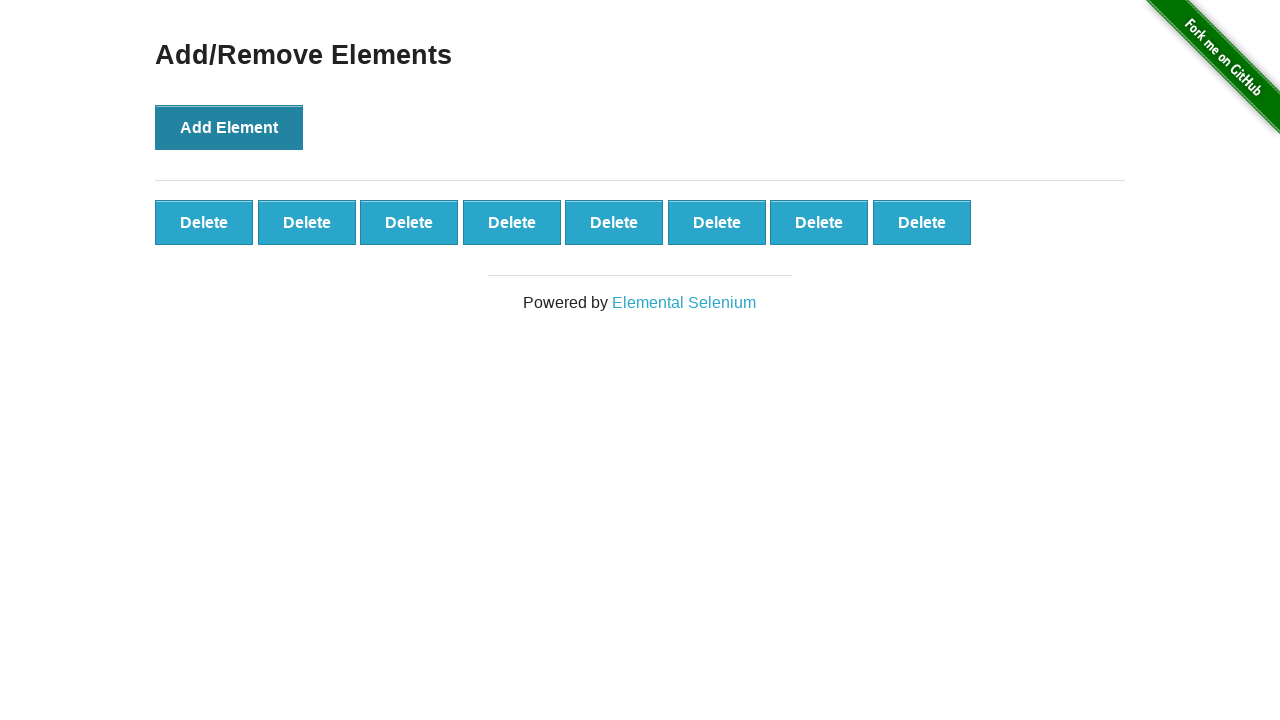

Clicked Add Element button at (229, 127) on xpath=//button[text()='Add Element']
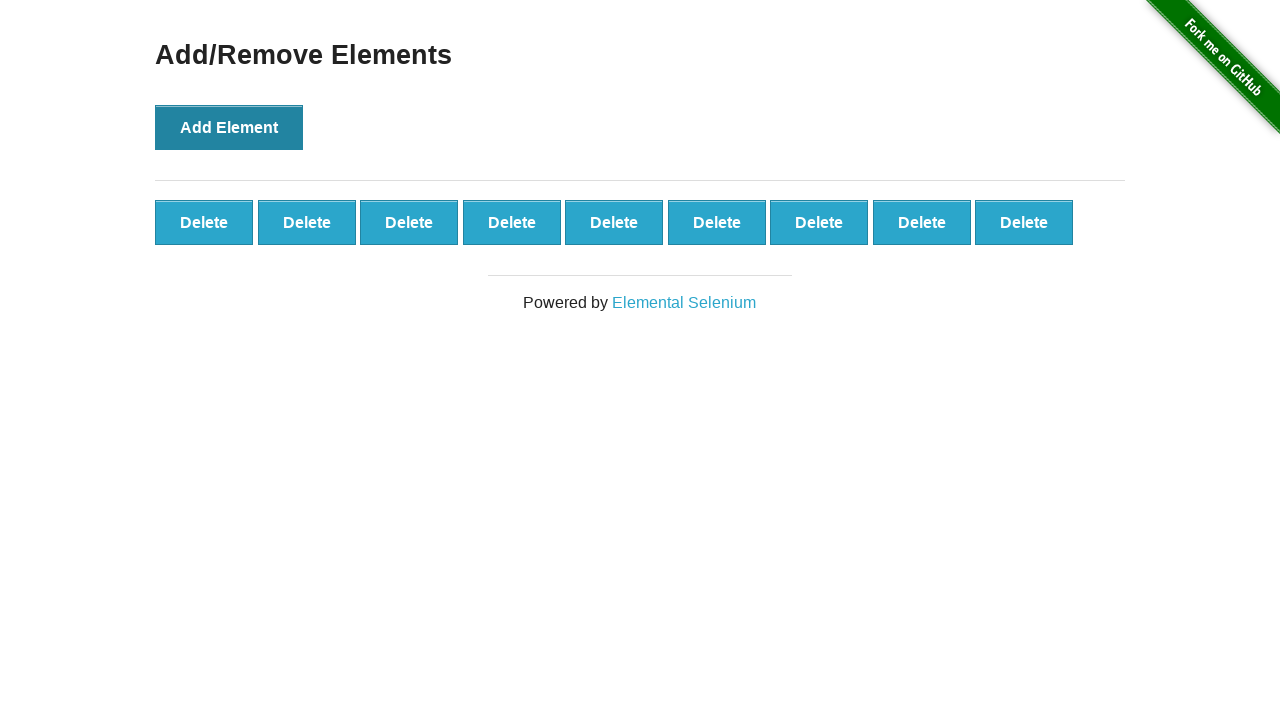

Clicked Add Element button at (229, 127) on xpath=//button[text()='Add Element']
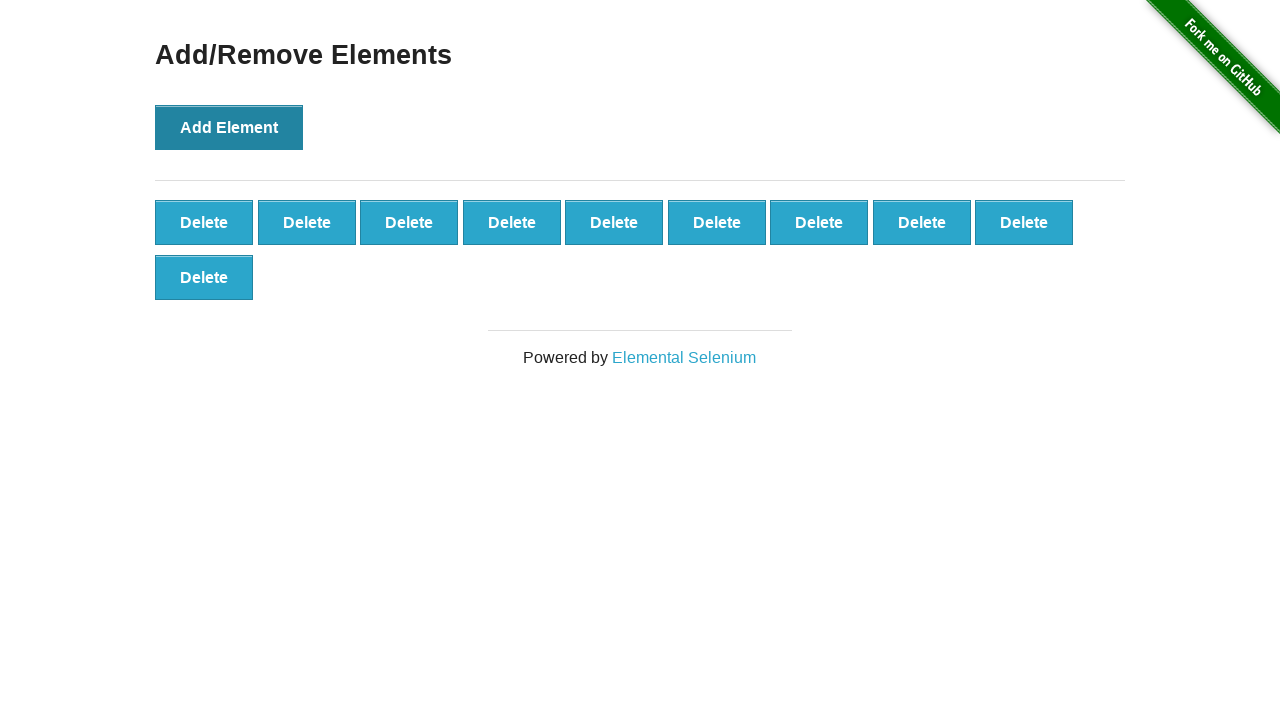

Waited for added elements to appear
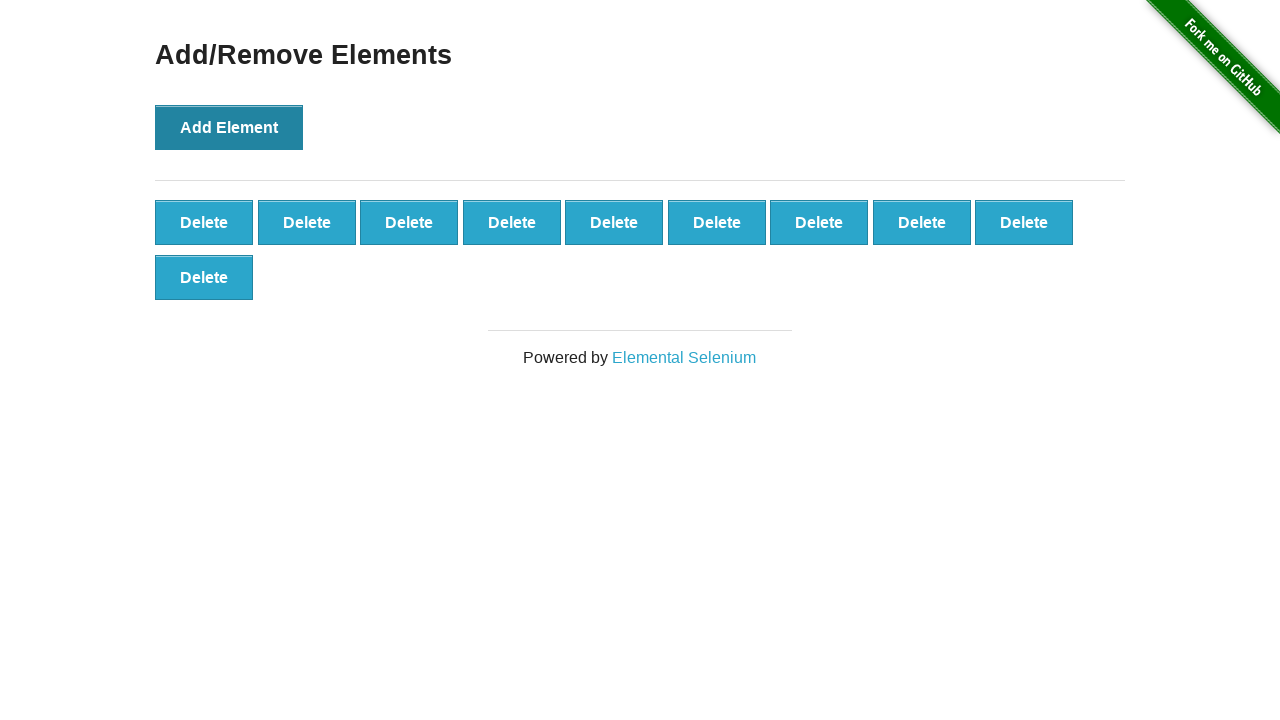

Retrieved all added elements from the page
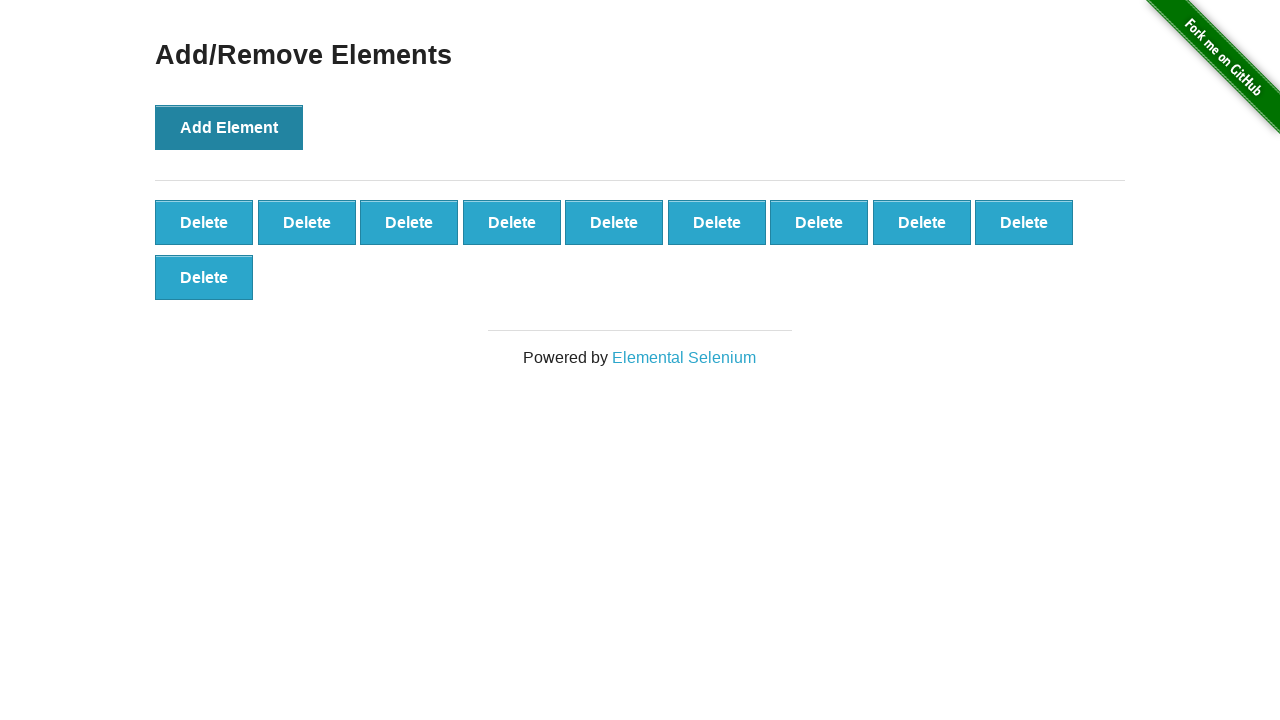

Verified that exactly 10 elements were added
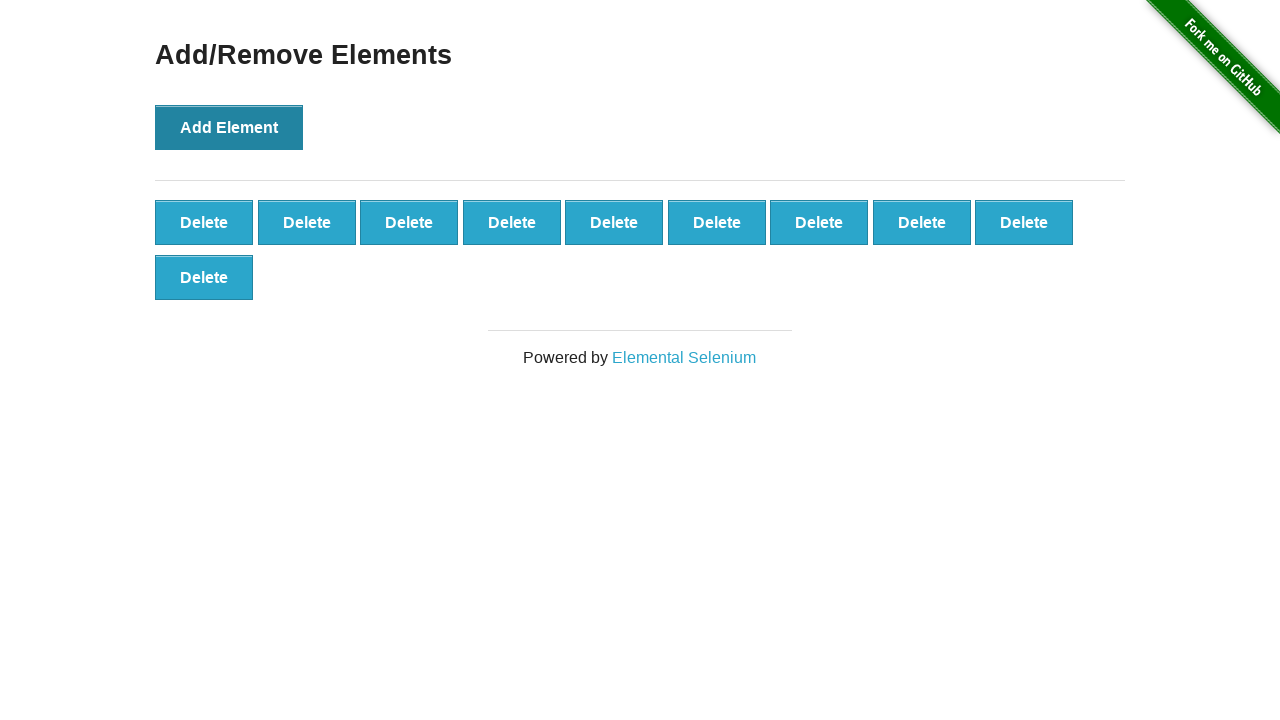

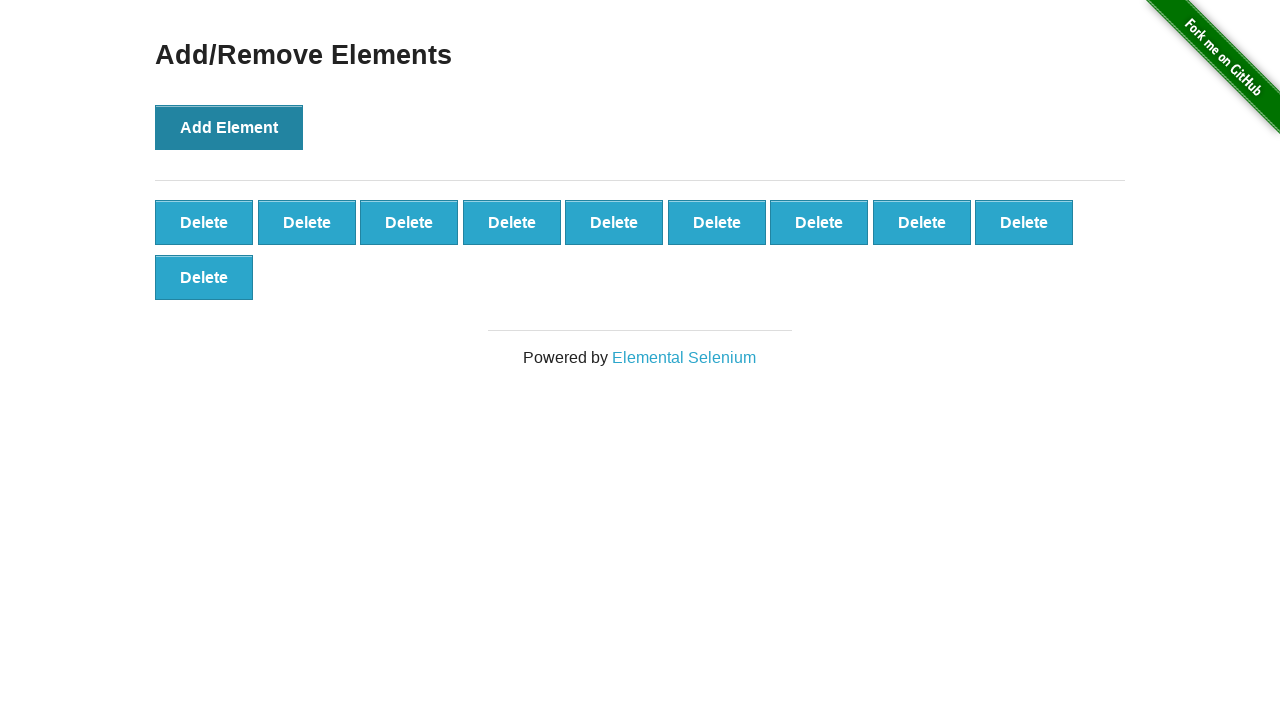